Tests text input functionality by entering a new button name and clicking a button to update its text

Starting URL: http://uitestingplayground.com/textinput

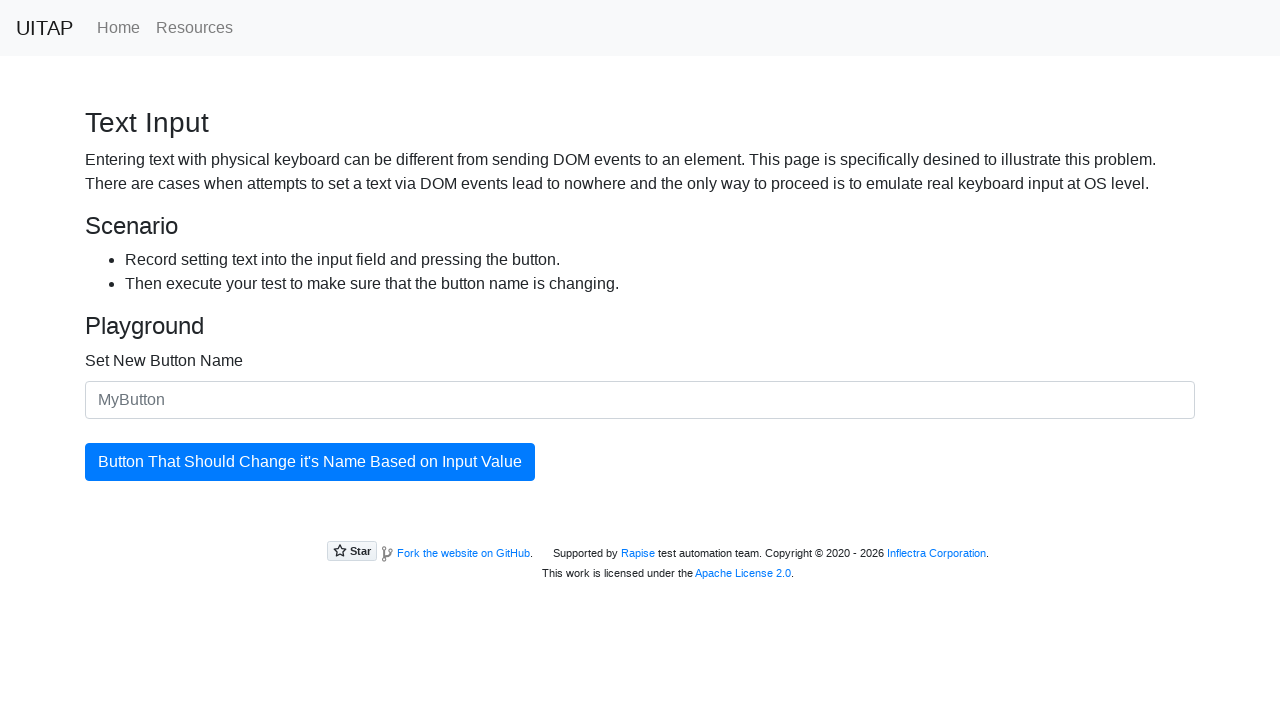

Filled text input with new button name 'ITCH' on #newButtonName
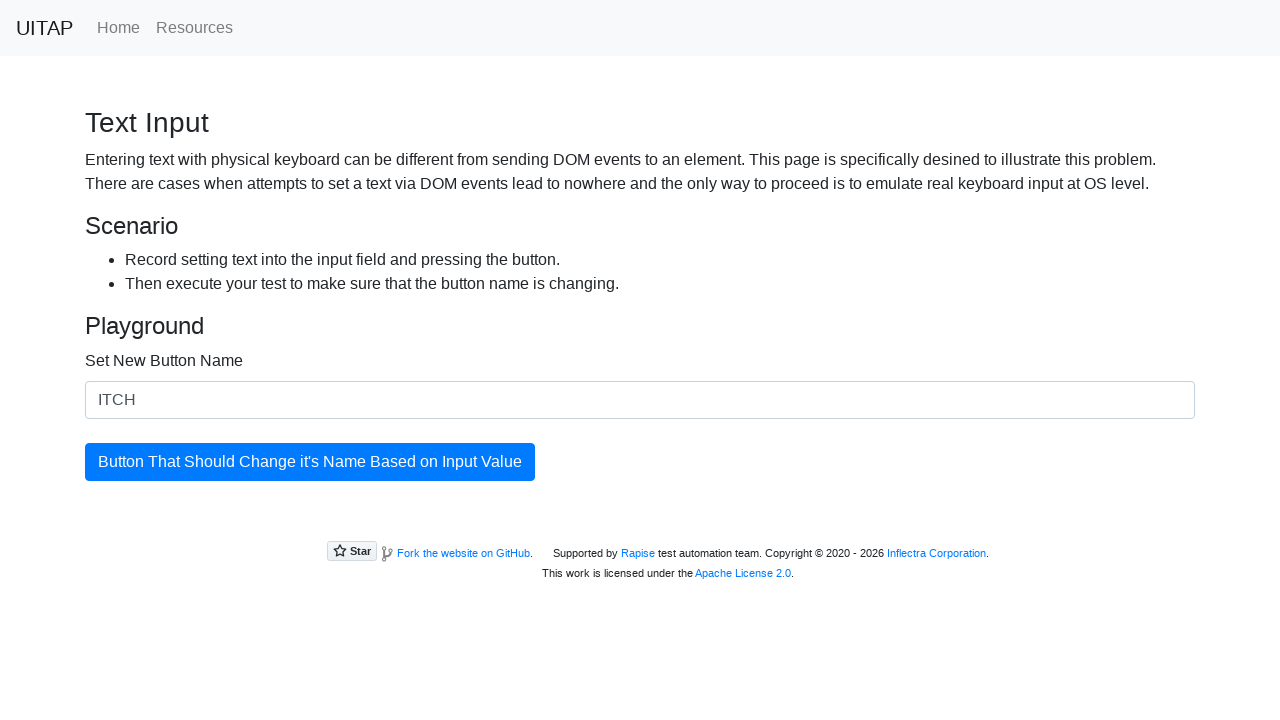

Clicked button to update its text at (310, 462) on #updatingButton
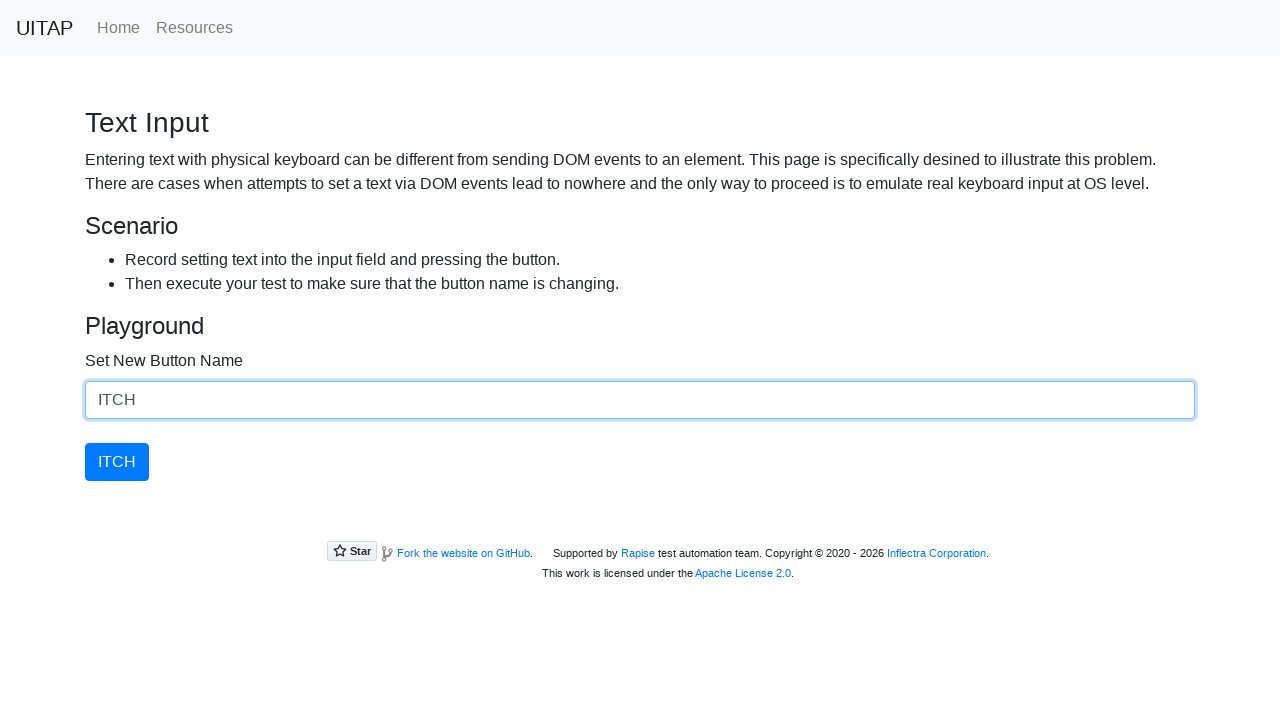

Verified button text changed to 'ITCH'
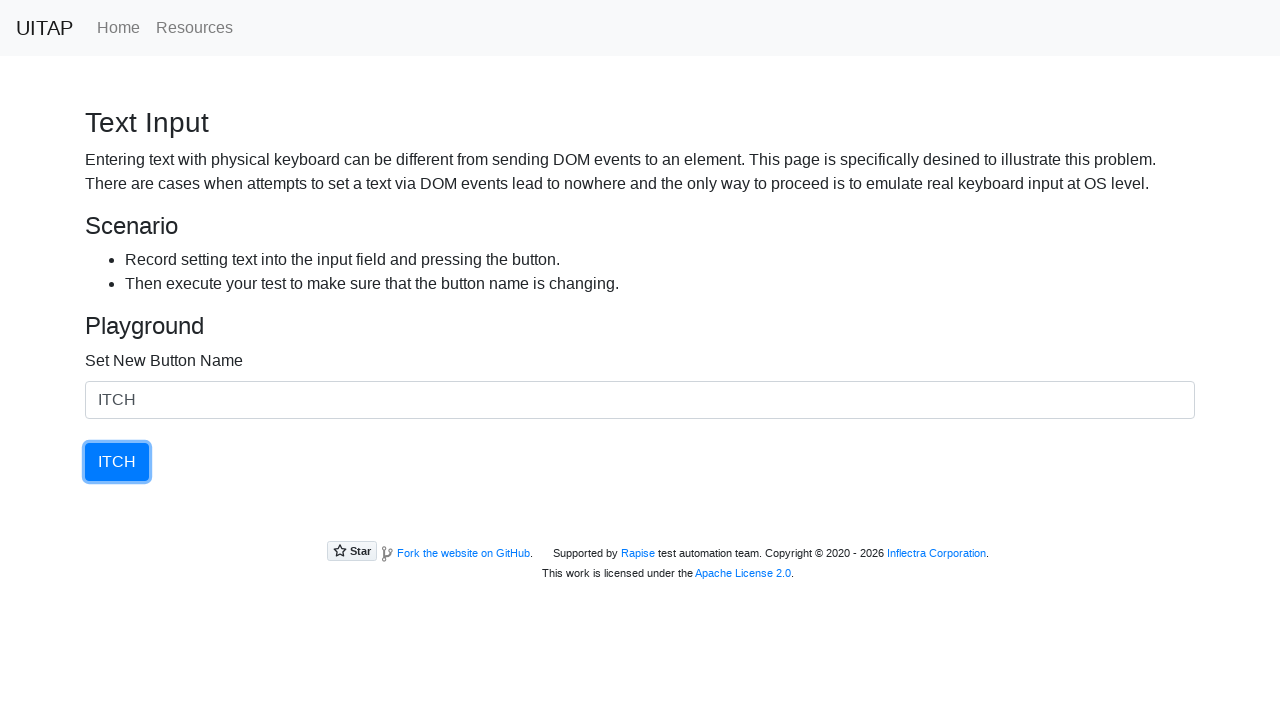

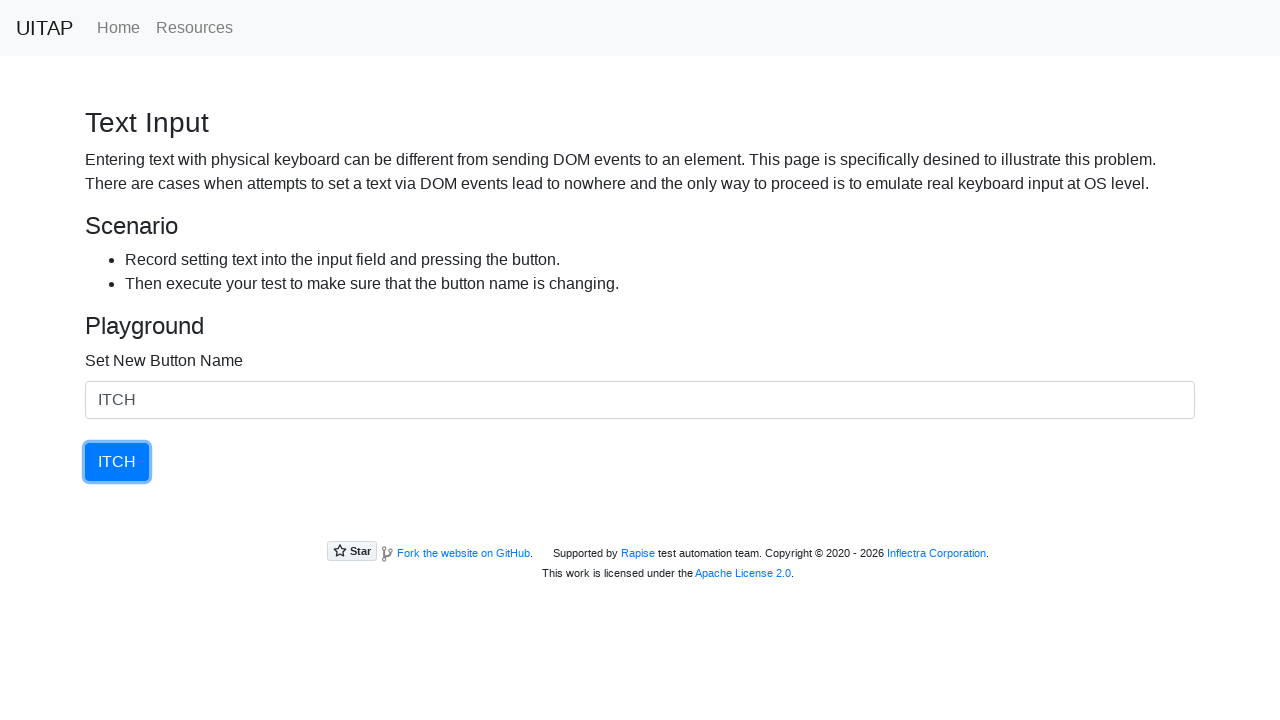